Verifies the login button properties and position on the Saucedemo login page, then submits the form

Starting URL: https://www.saucedemo.com/

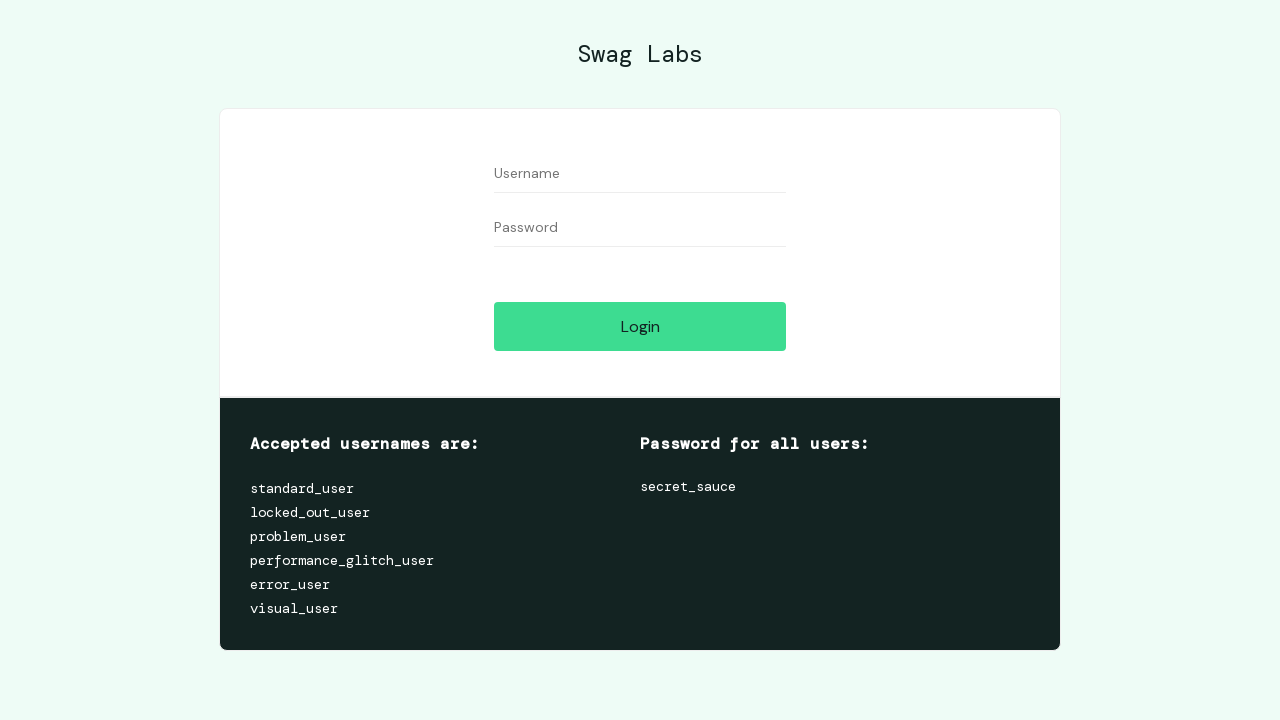

Located login button element on the page
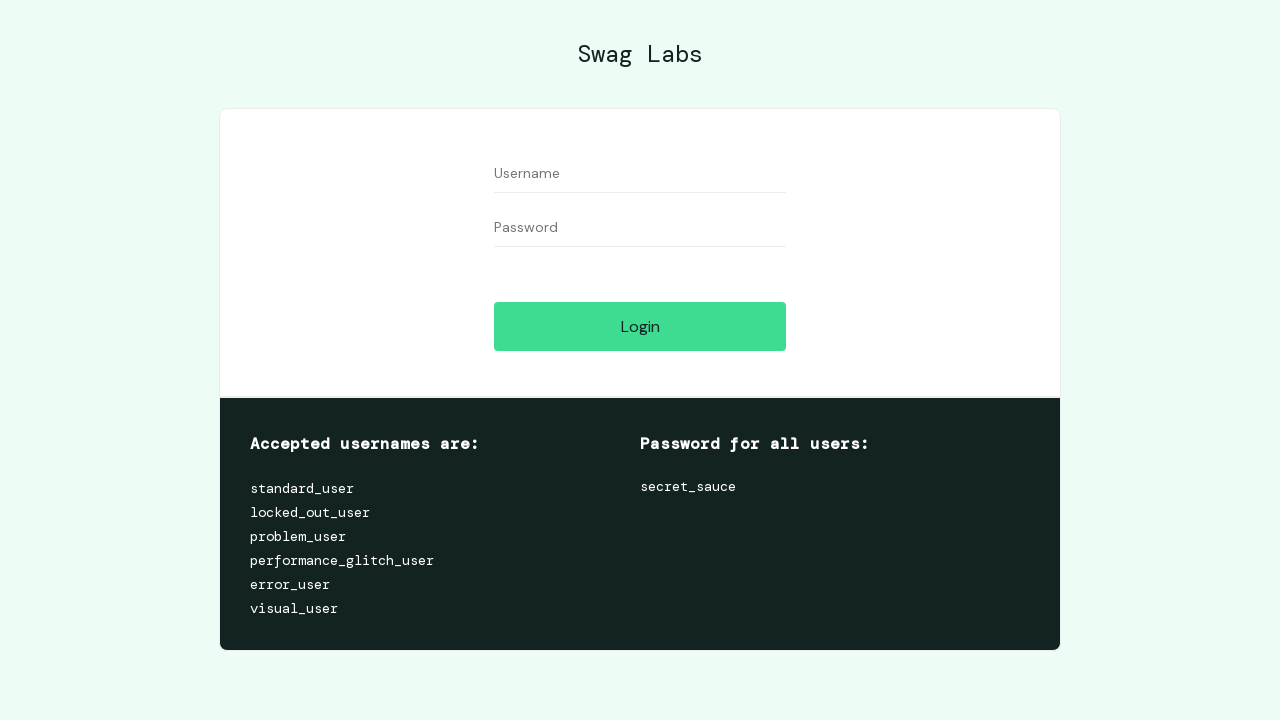

Verified login button is visible
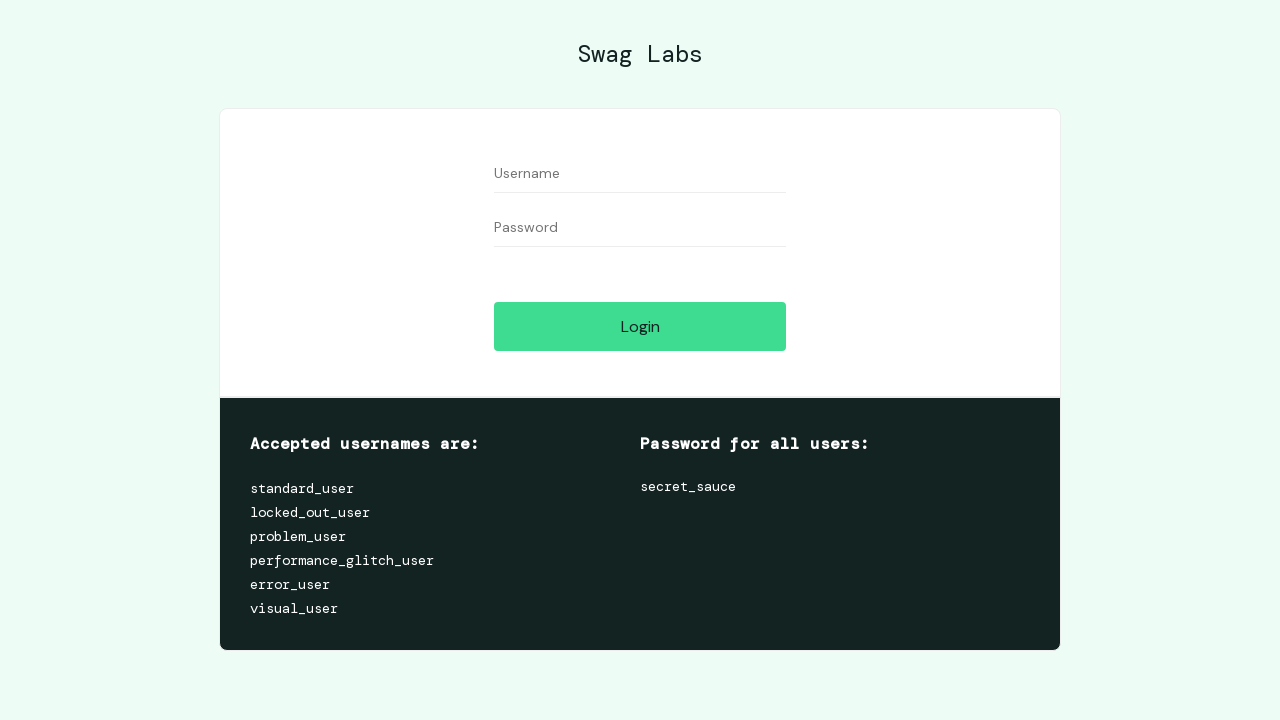

Verified login button is enabled
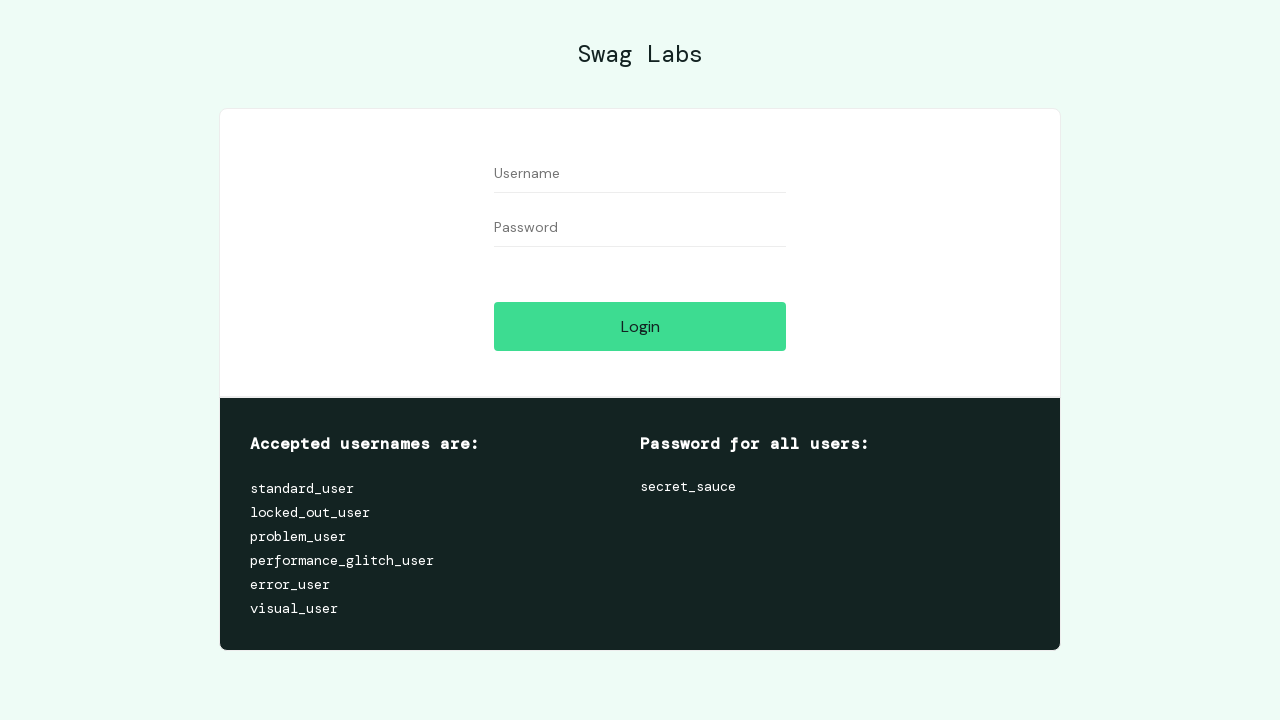

Retrieved tag name: INPUT
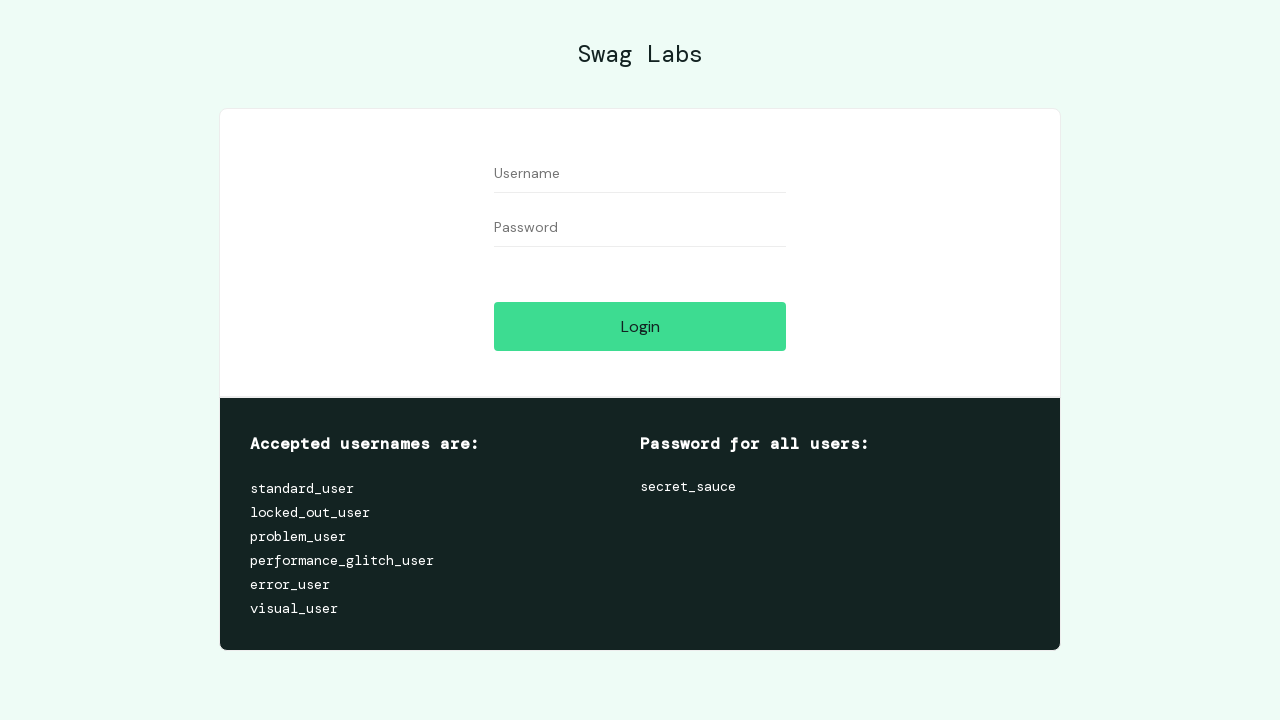

Retrieved button ID attribute: login-button
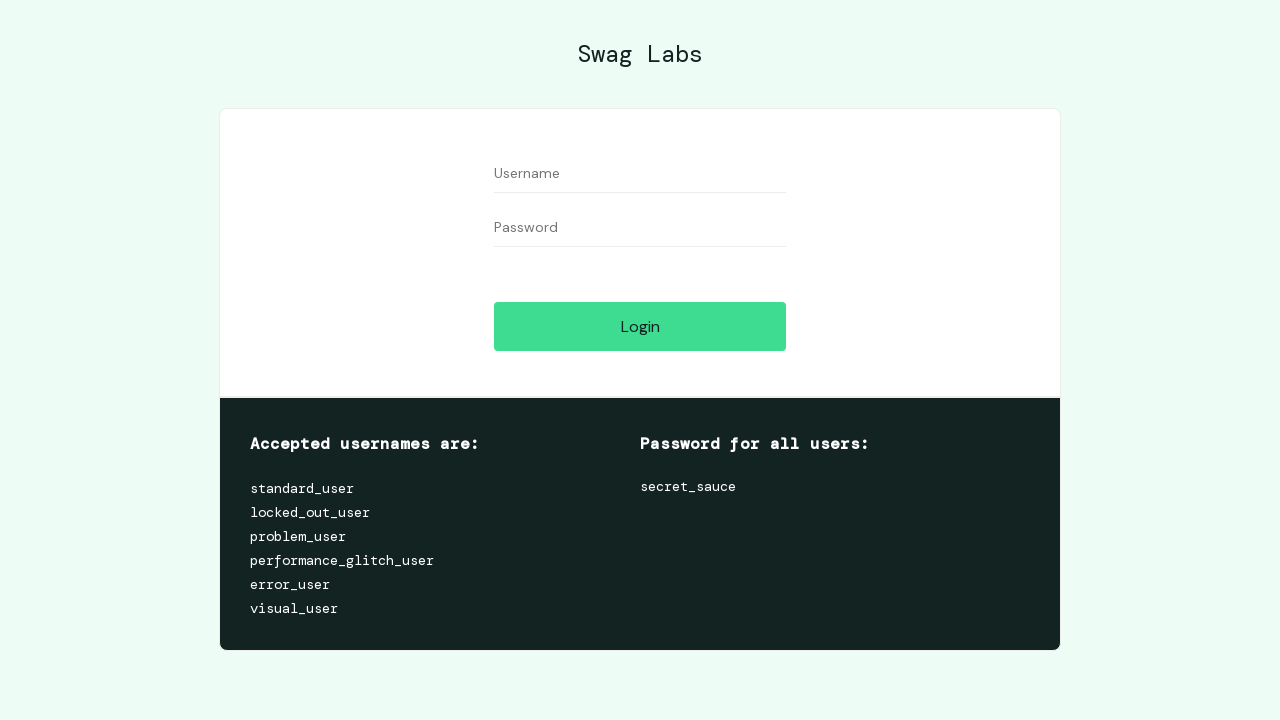

Retrieved button background color CSS value: rgb(61, 220, 145)
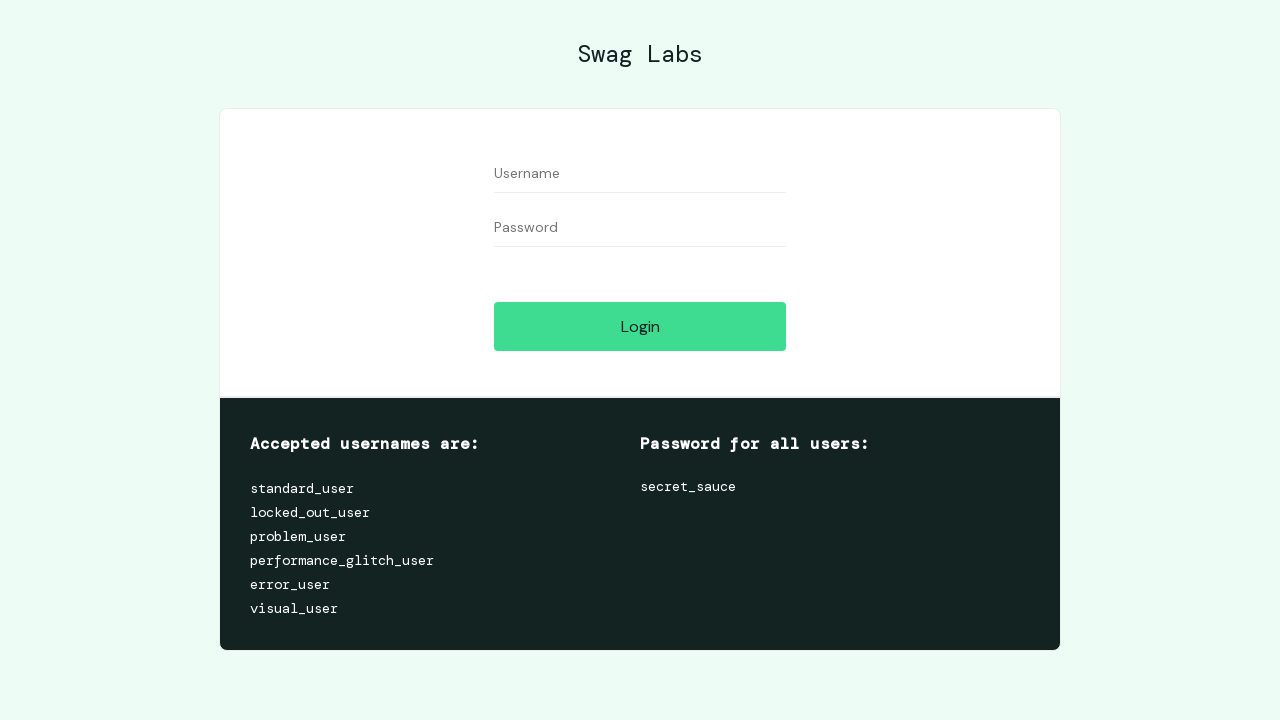

Retrieved button bounding box dimensions and position
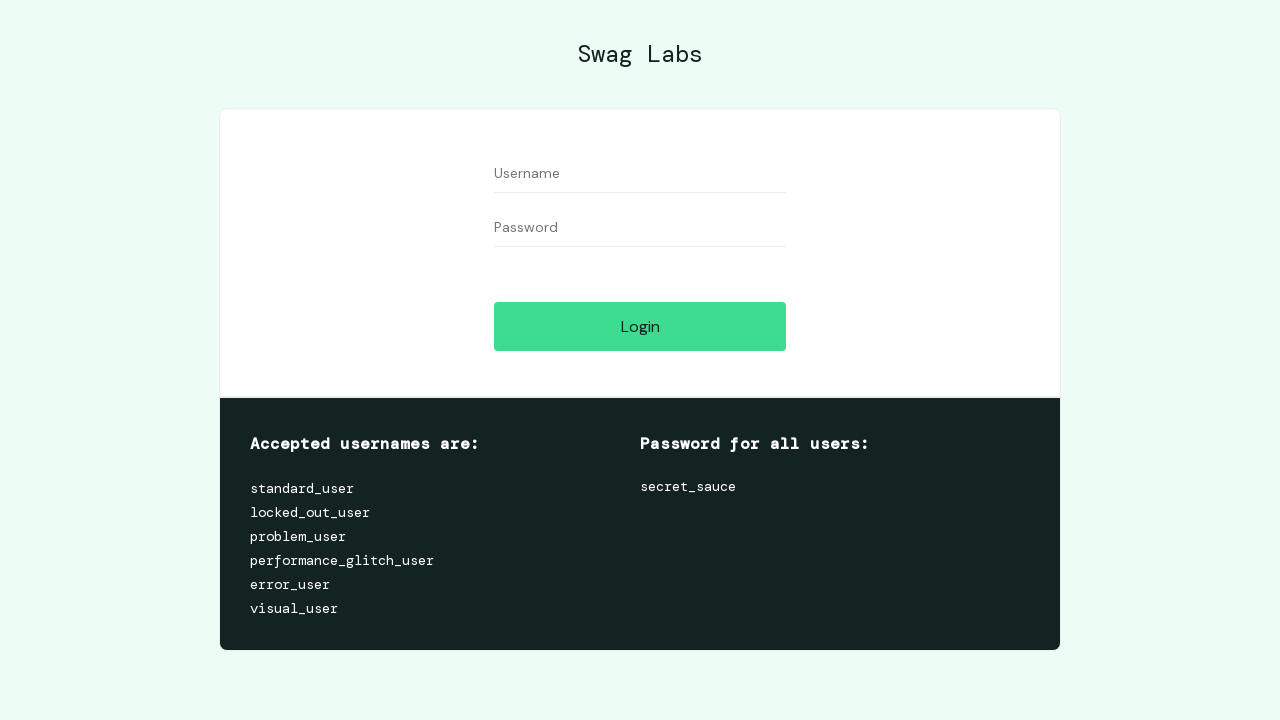

Verified login button size is correct (width: 292, height: 49)
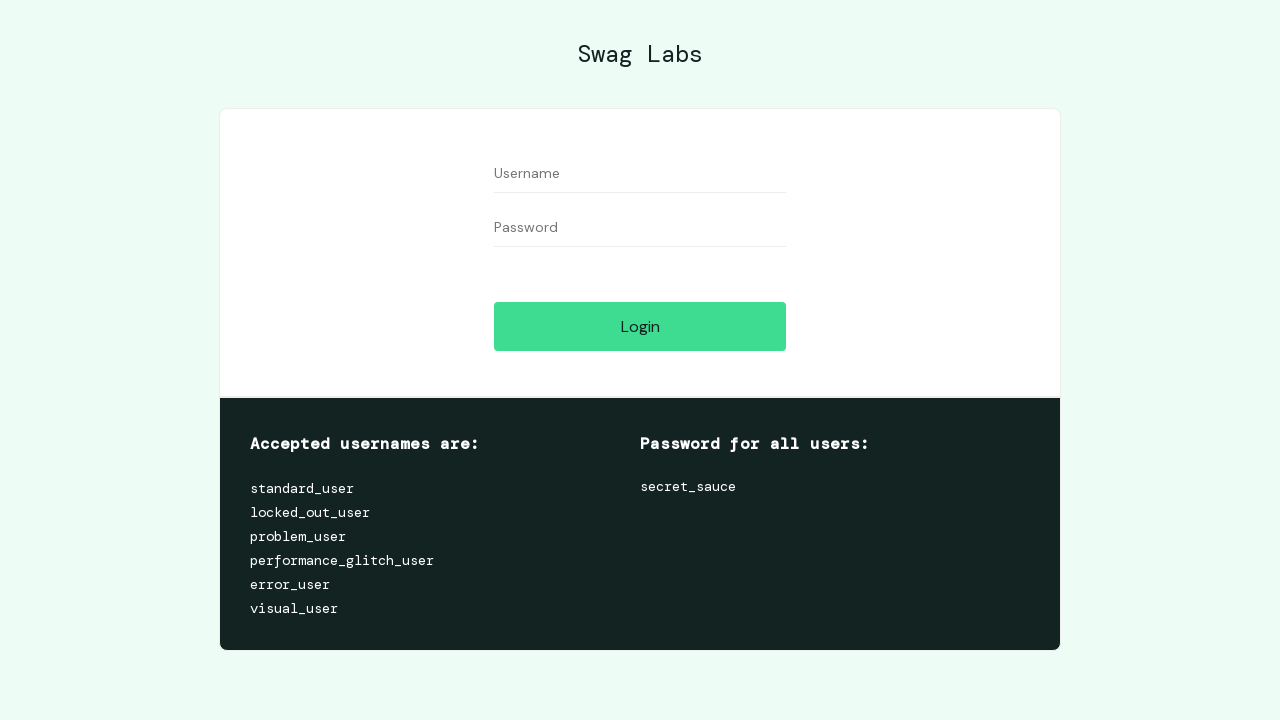

Login button position mismatch: x: 494, y: 302
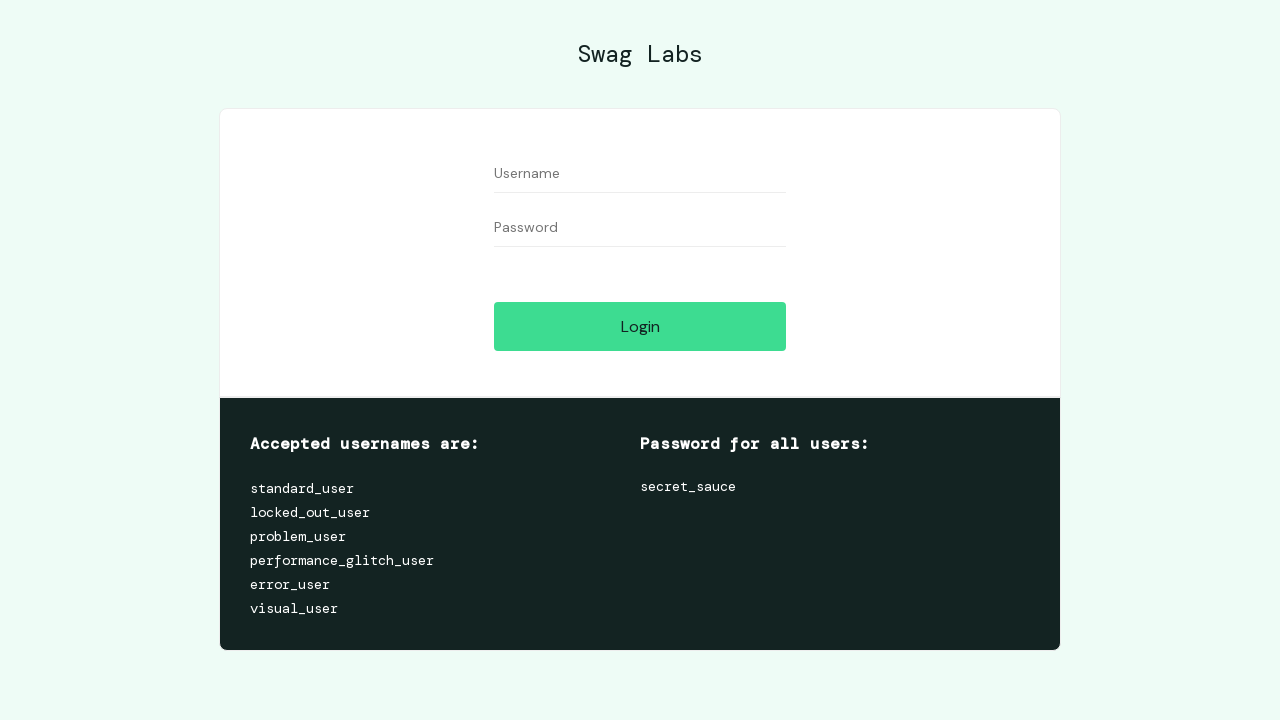

Clicked login button to submit the form at (640, 326) on xpath=//input[@id='login-button']
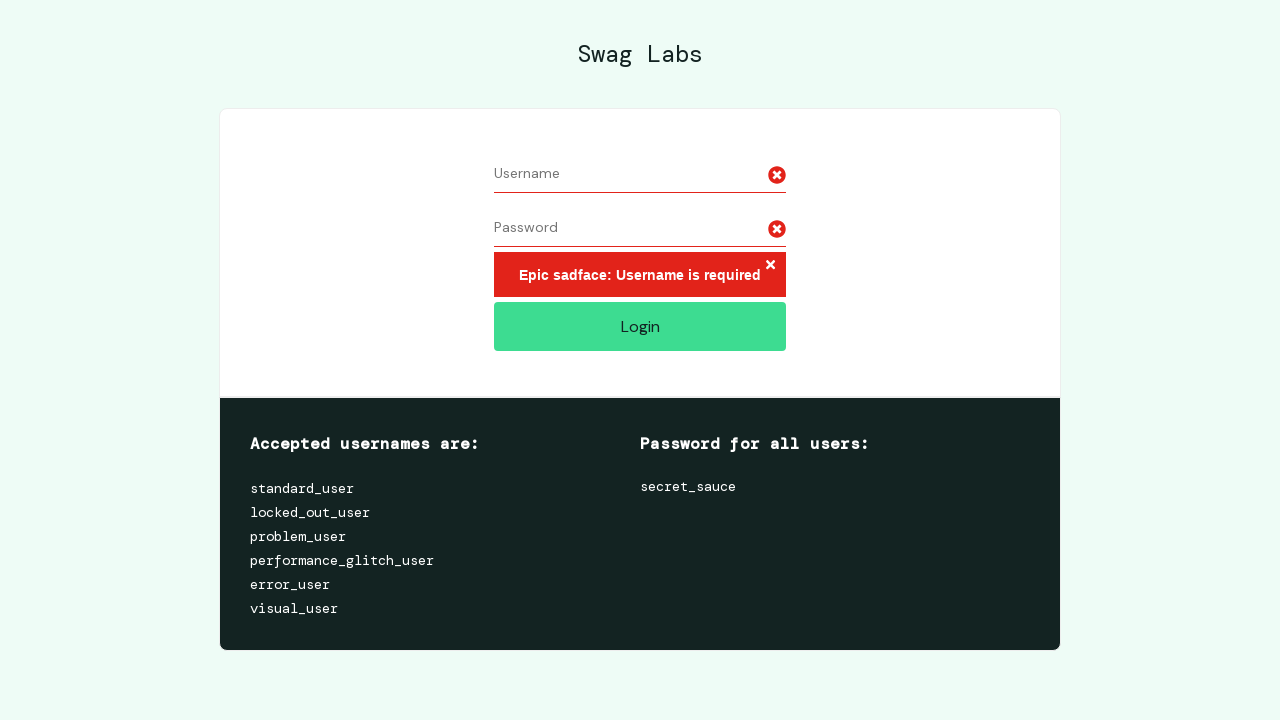

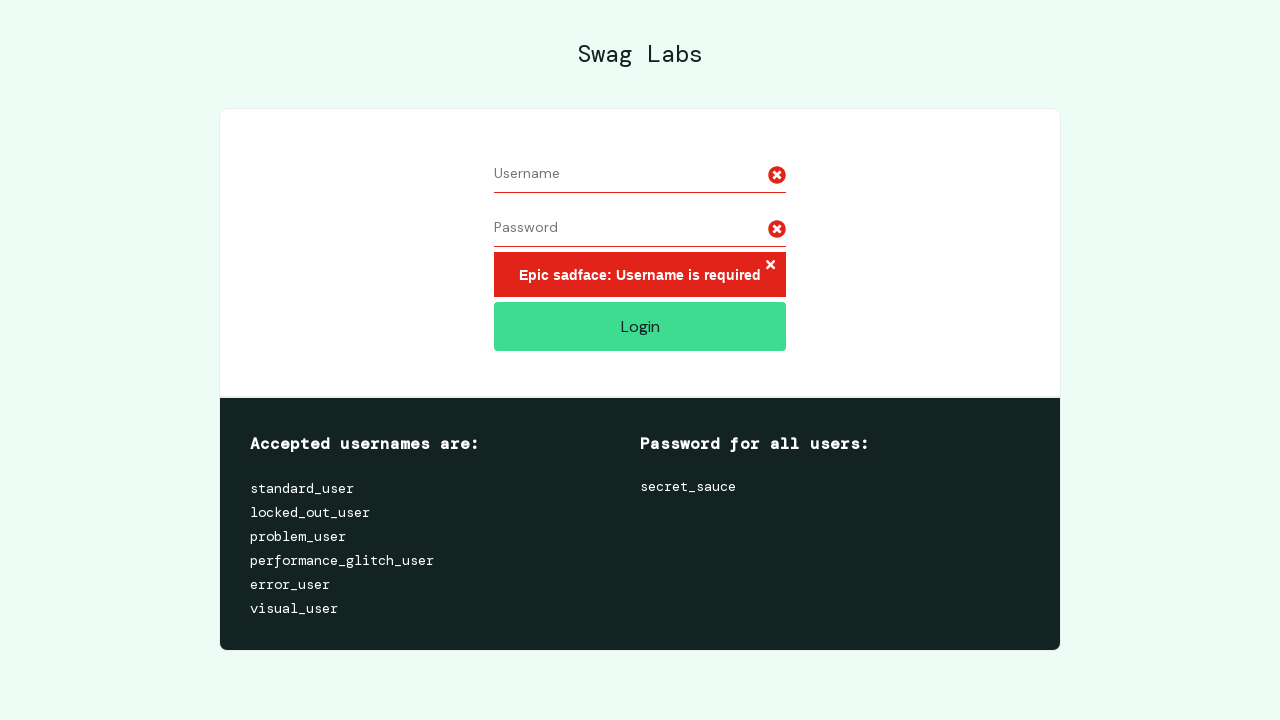